Tests page refresh functionality by loading a page that displays a timestamp, refreshing it, and verifying the timestamp has changed

Starting URL: http://www.compendiumdev.co.uk/selenium/refresh.php

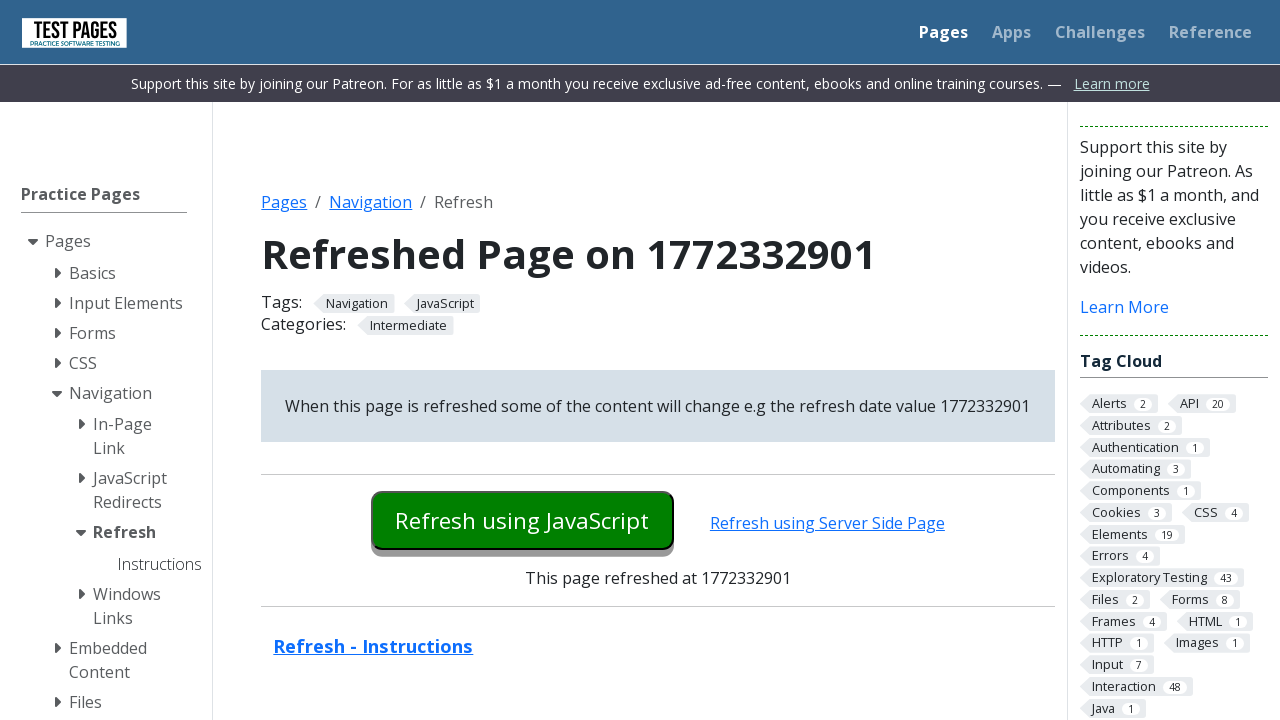

Page loaded and DOM content ready
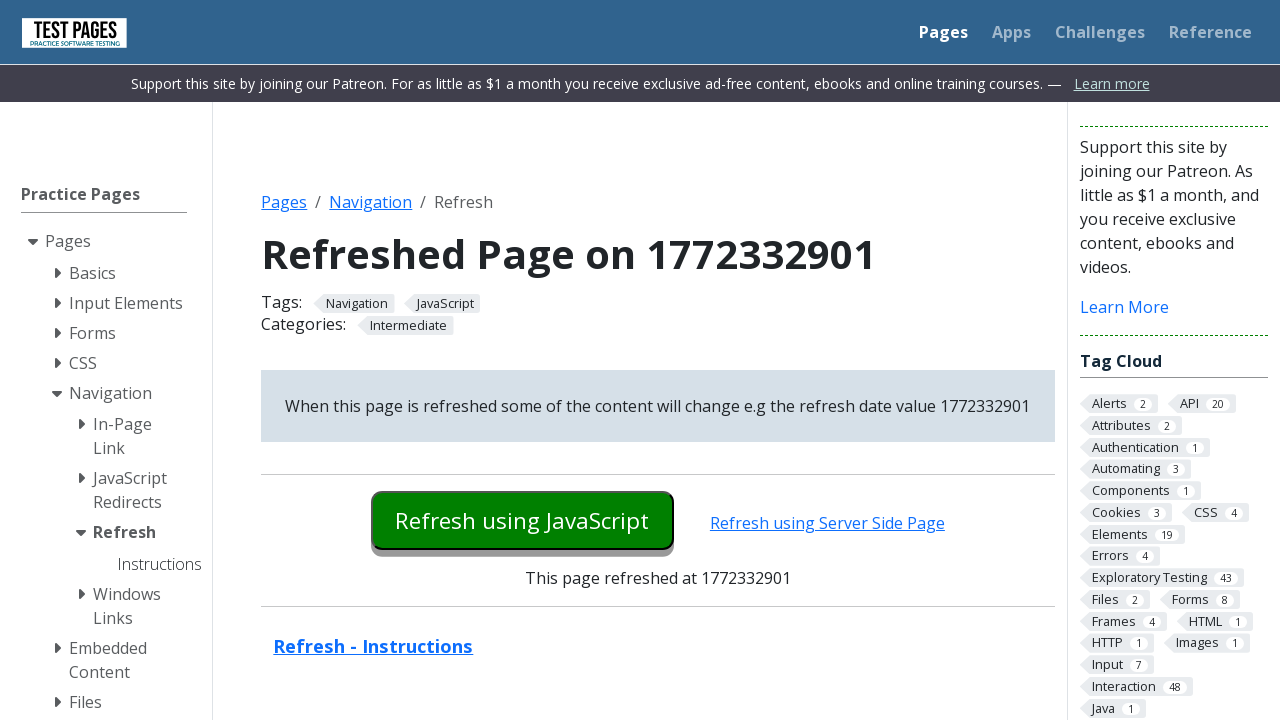

Retrieved initial page title: Refreshed Page on 1772332901
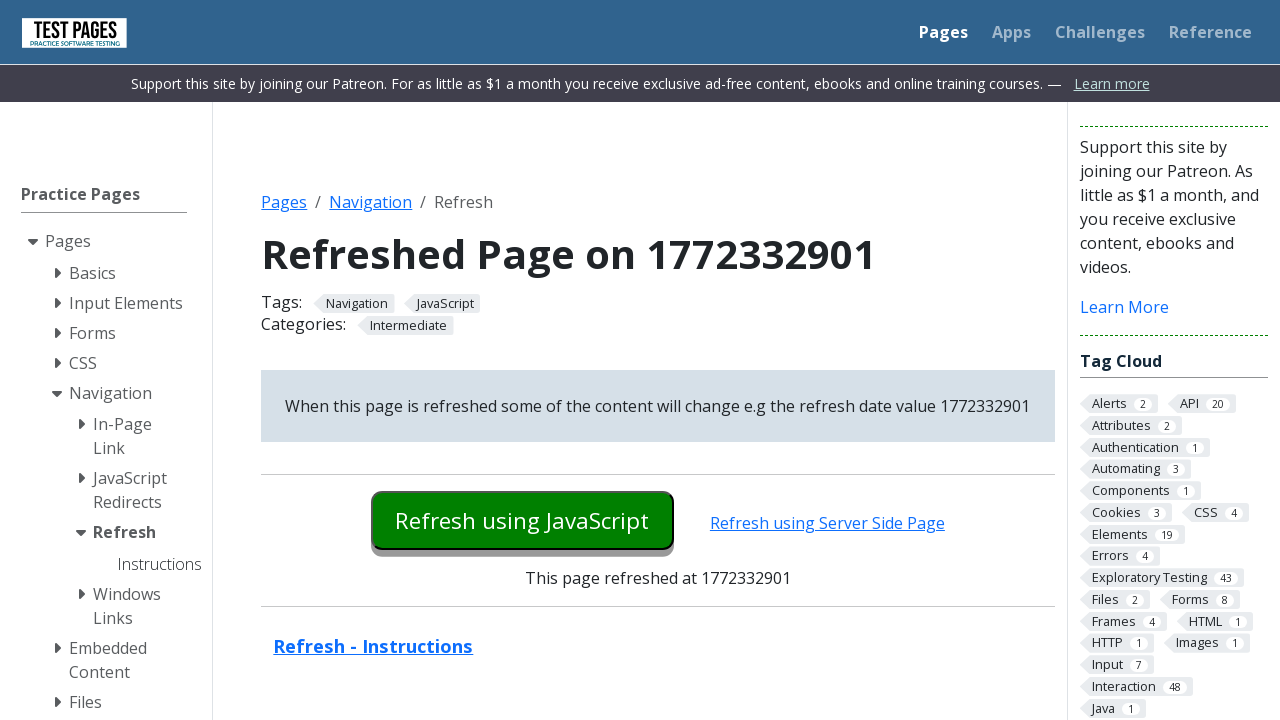

Verified initial title starts with expected prefix
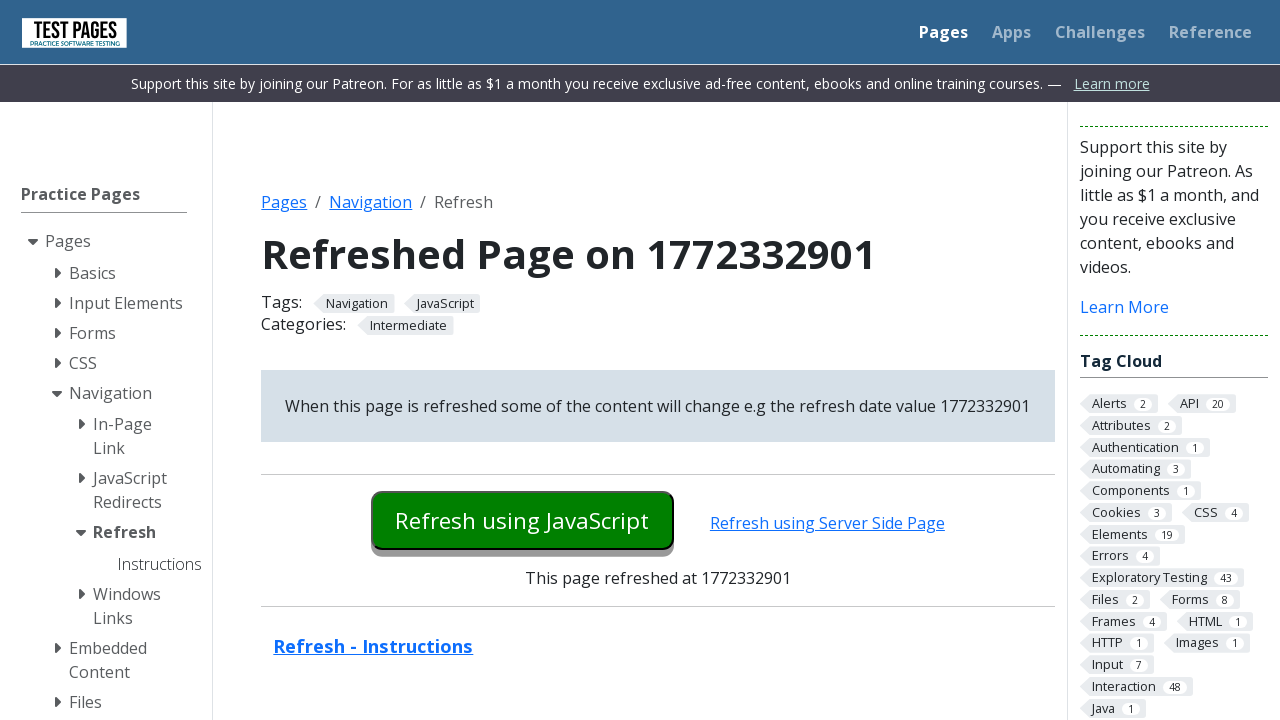

Extracted initial timestamp: 1772332901
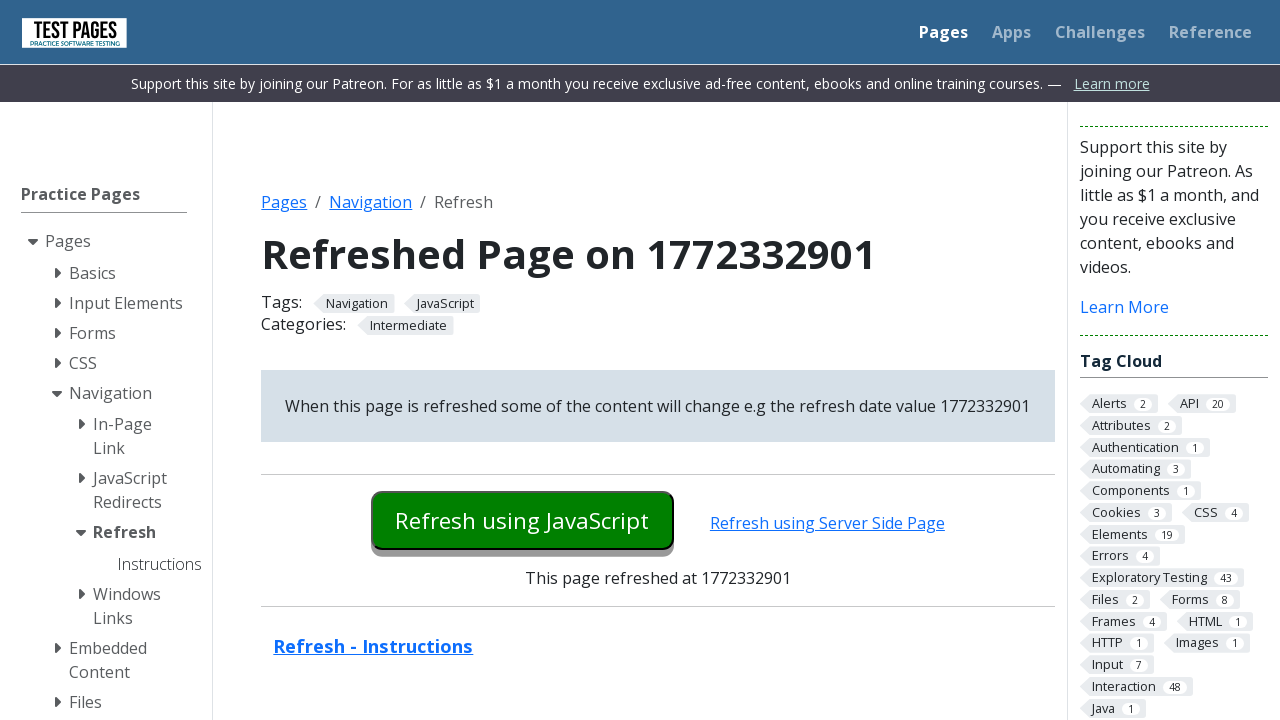

Waited 2 seconds to allow time to pass
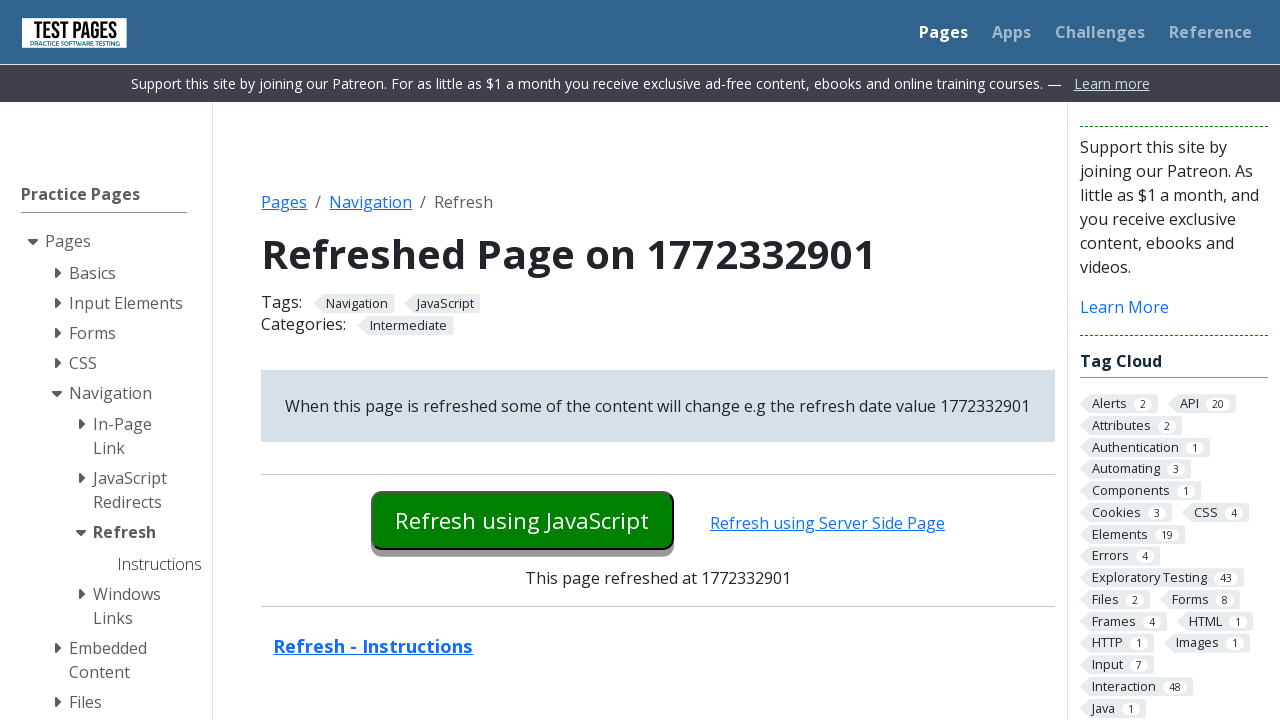

Reloaded the page
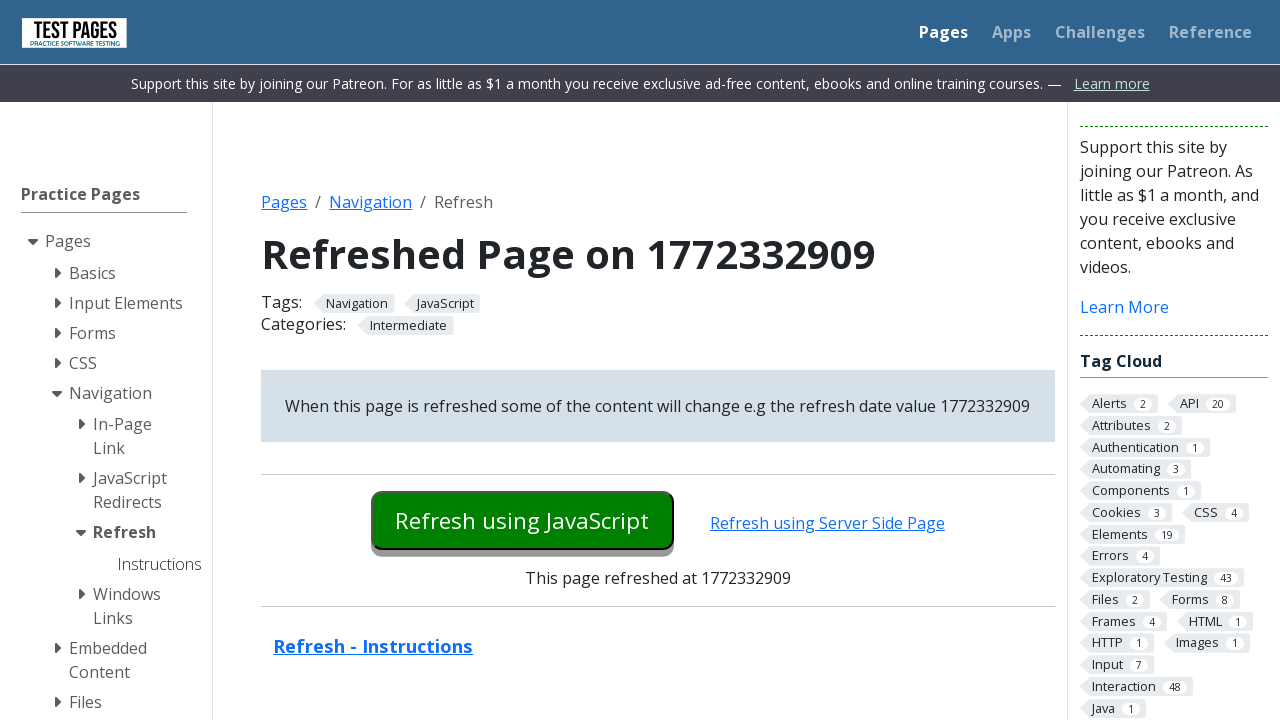

Page reload complete and DOM content ready
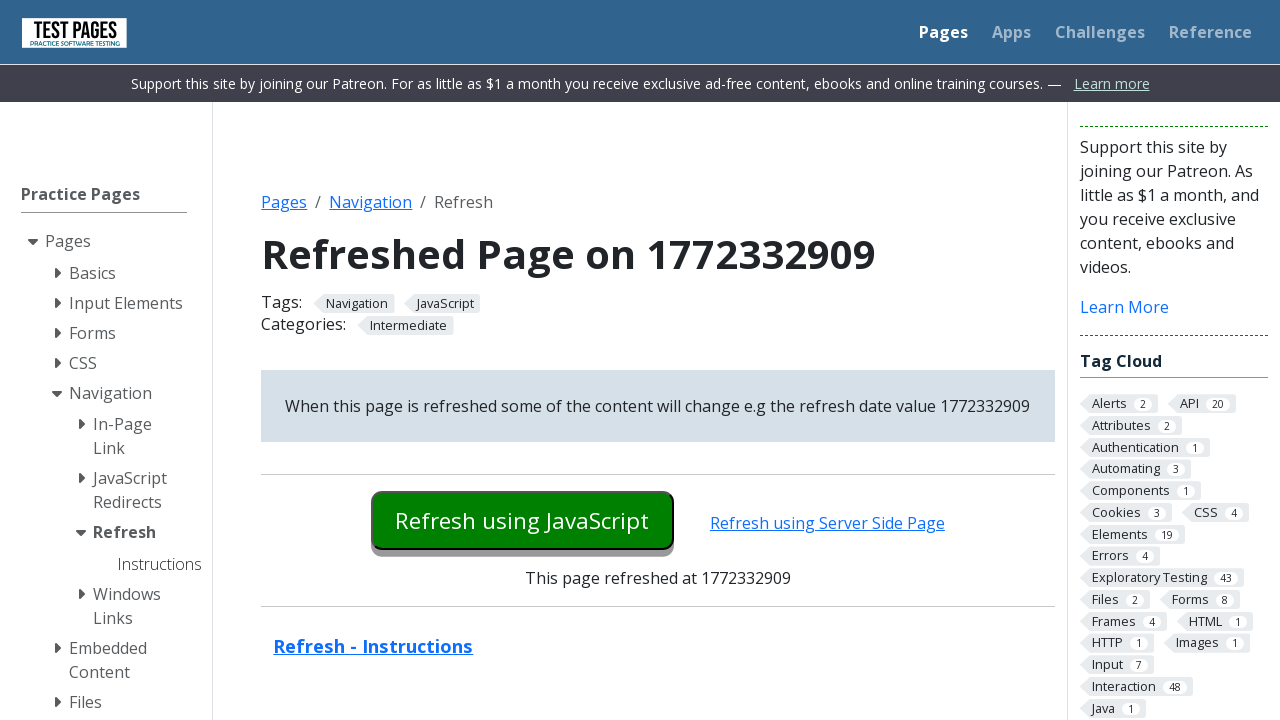

Retrieved new page title after refresh: Refreshed Page on 1772332909
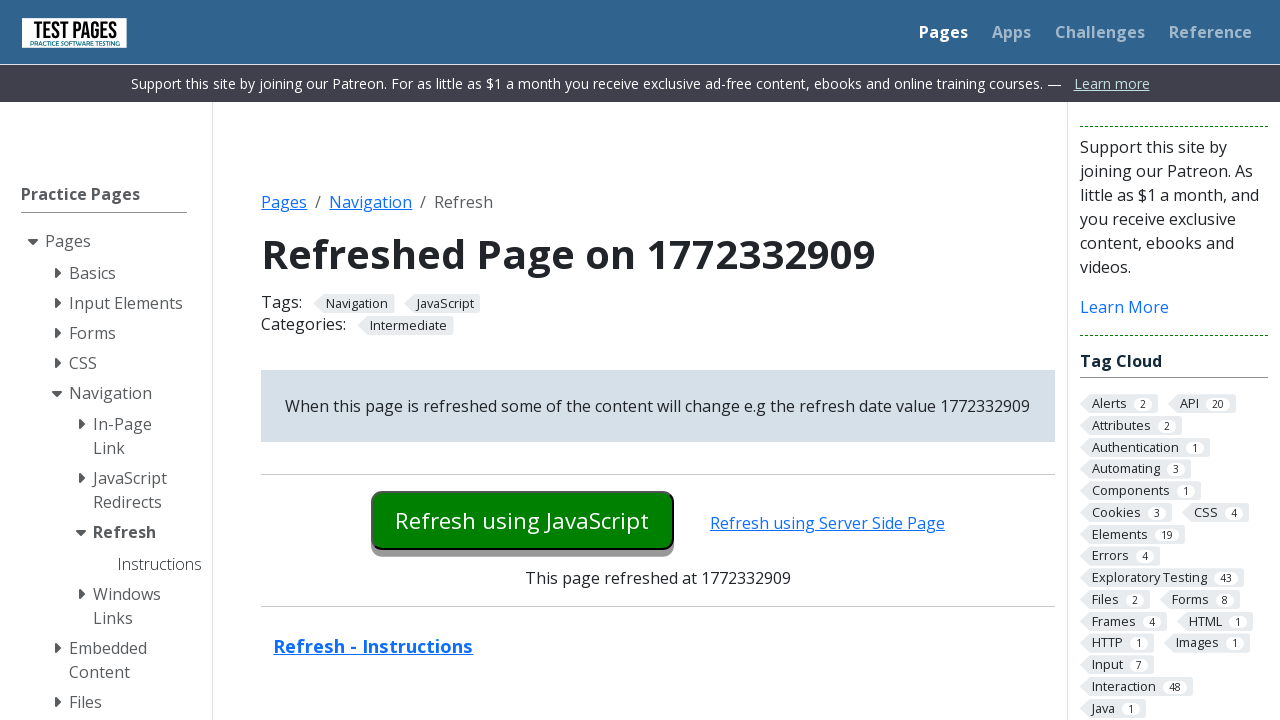

Verified new title starts with expected prefix
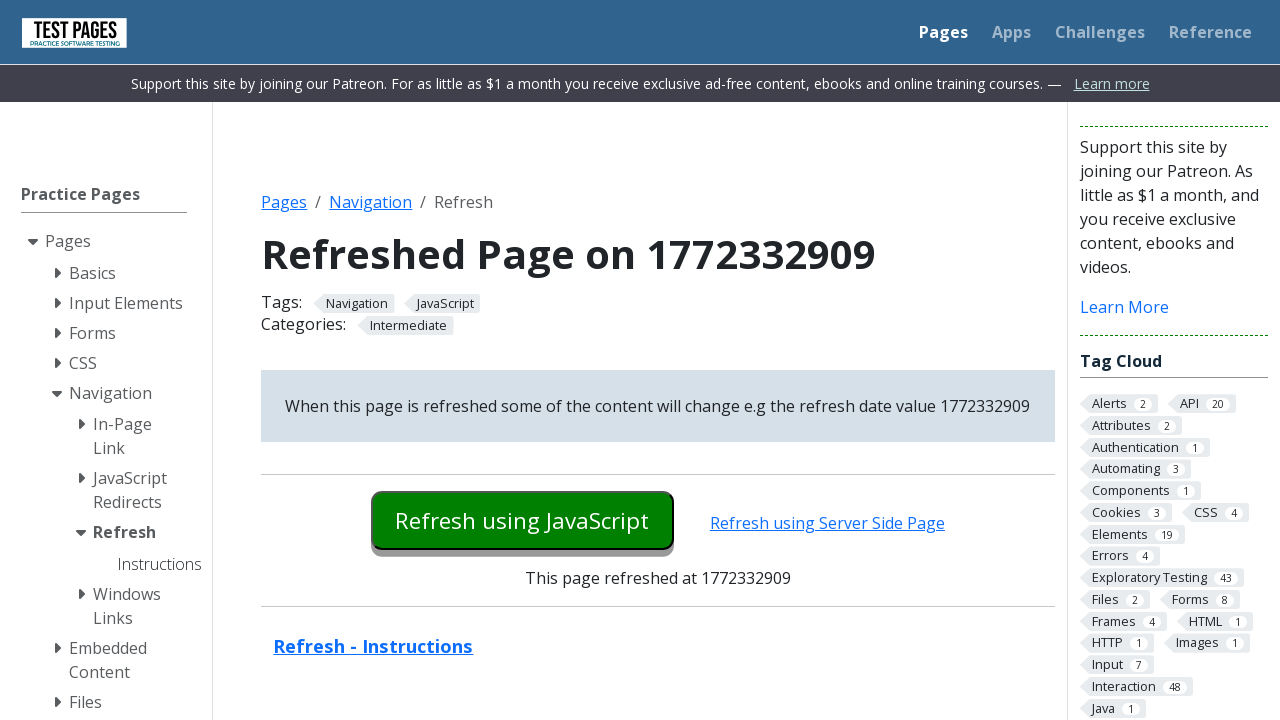

Extracted new timestamp after refresh: 1772332909
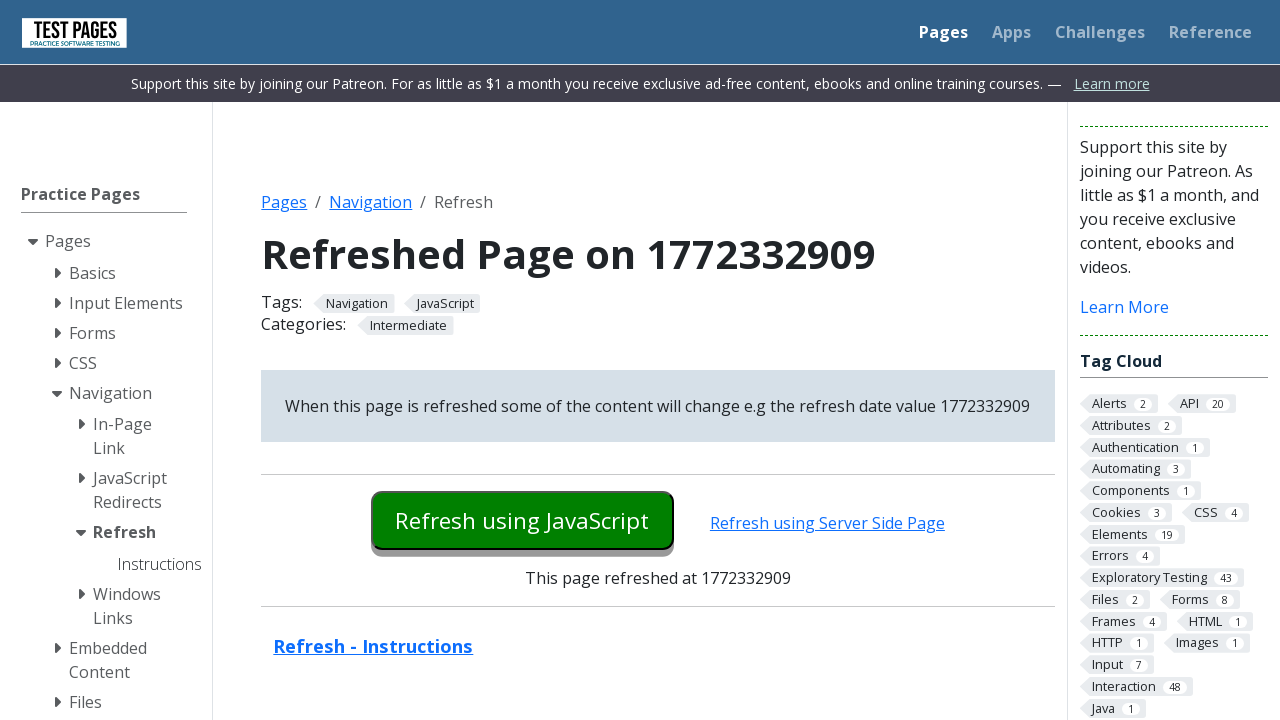

Verified new timestamp (1772332909) is greater than initial timestamp (1772332901)
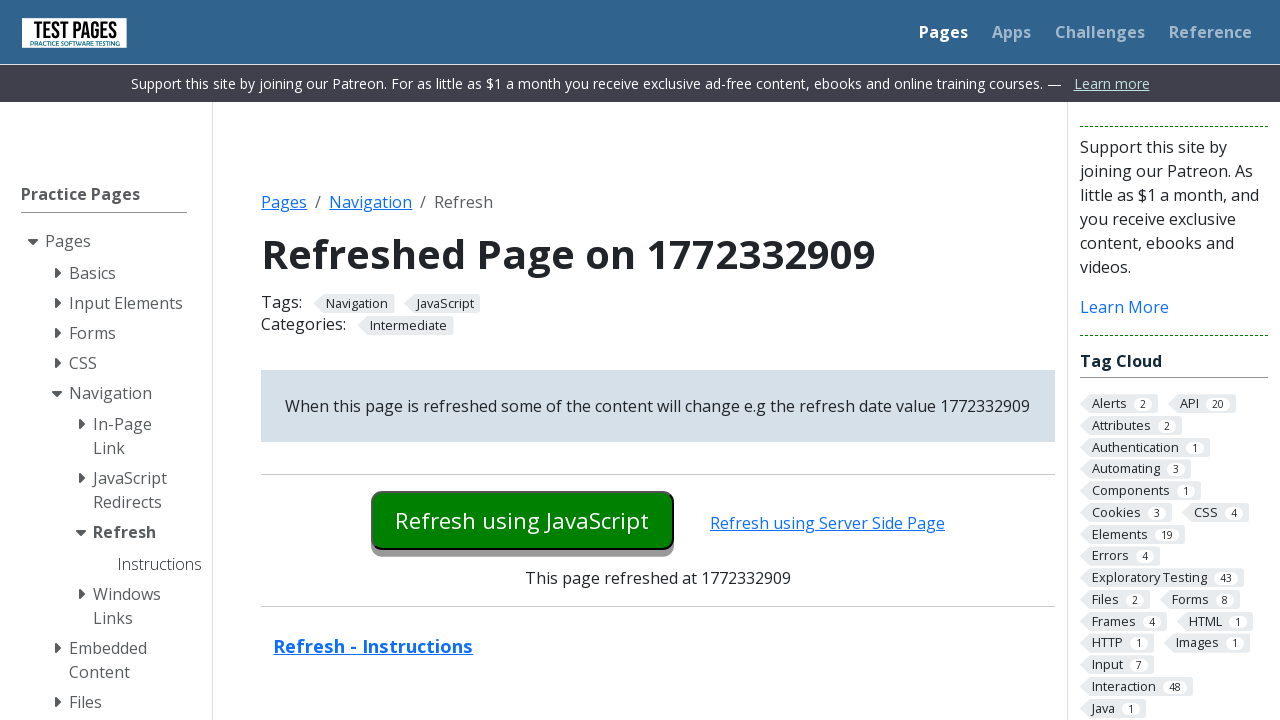

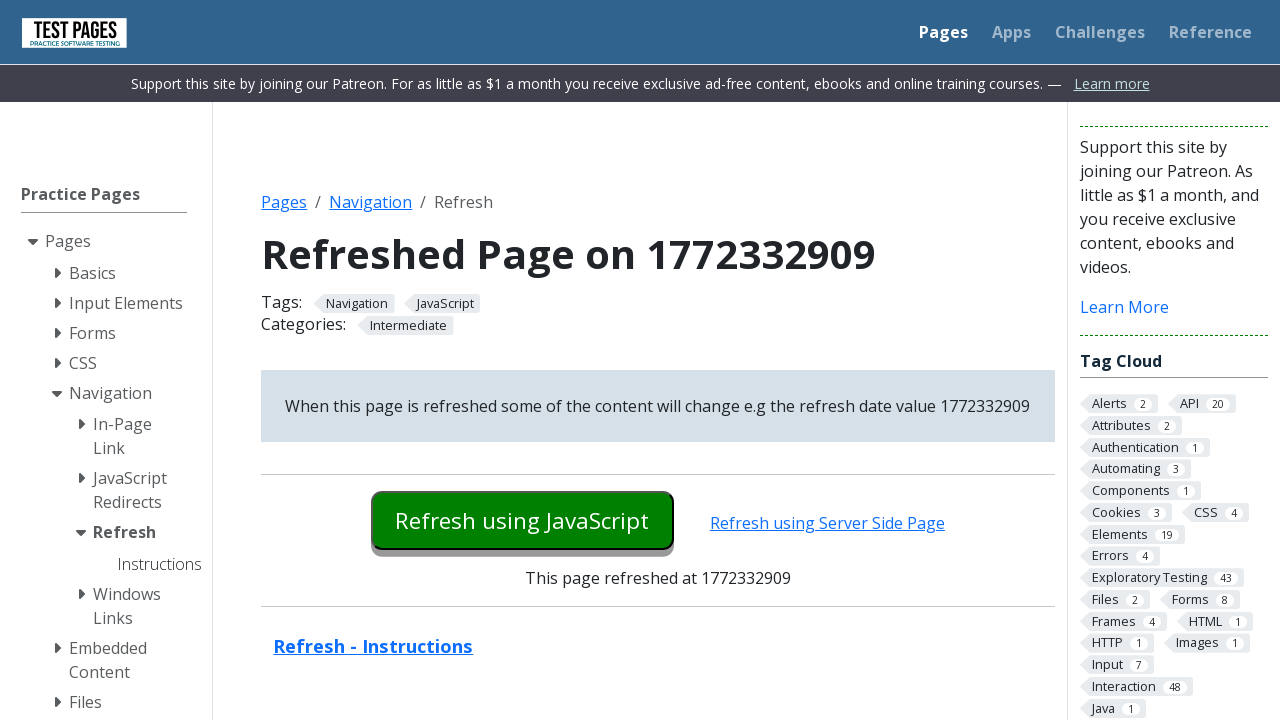